Tests a registration form by filling in first name, last name, and email fields, then submitting the form and verifying successful registration message

Starting URL: http://suninjuly.github.io/registration1.html

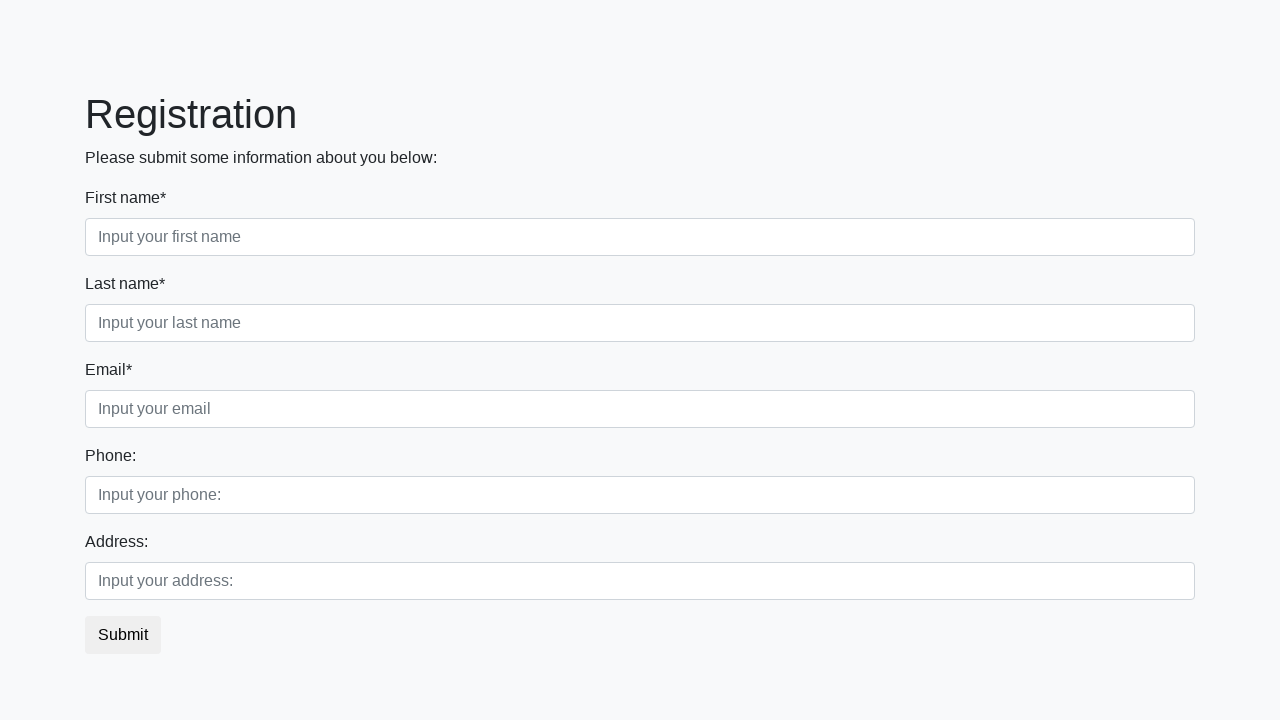

Filled first name field with 'Marcus' on div.first_block input.form-control.first
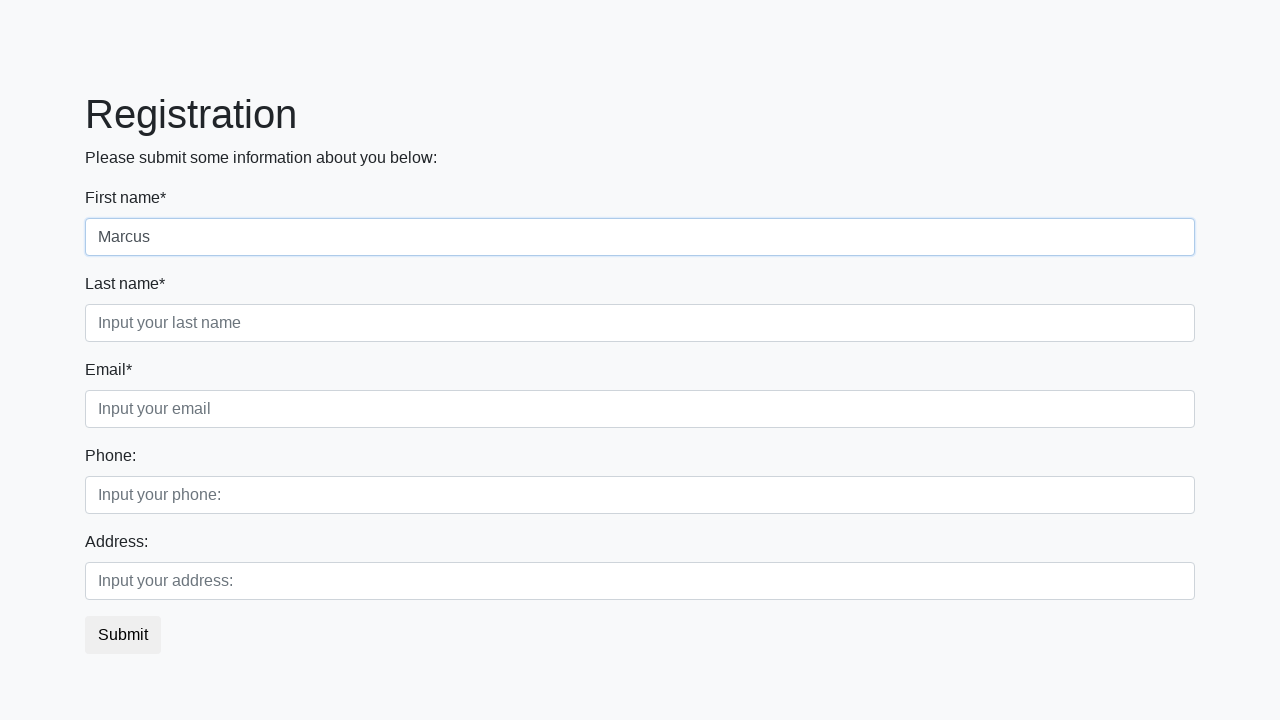

Filled last name field with 'Johnson' on div.first_block input.form-control.second
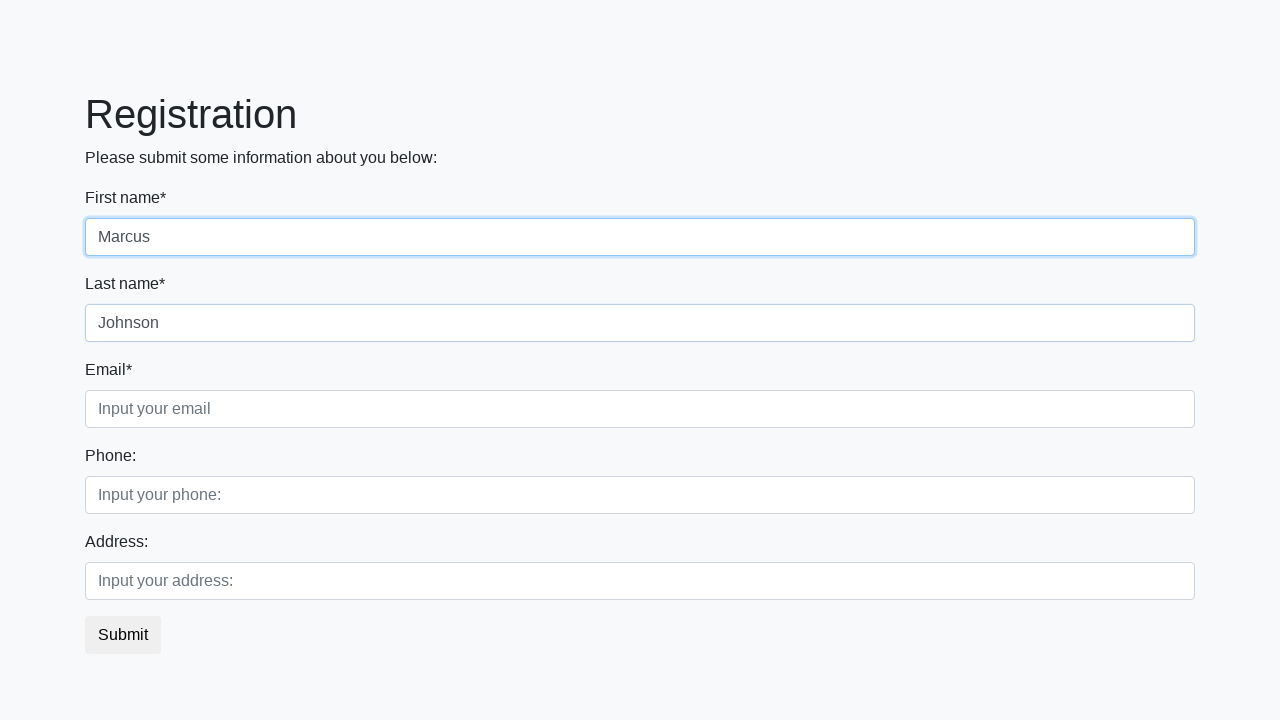

Filled email field with 'marcus.johnson87@gmail.com' on div.first_block input.form-control.third
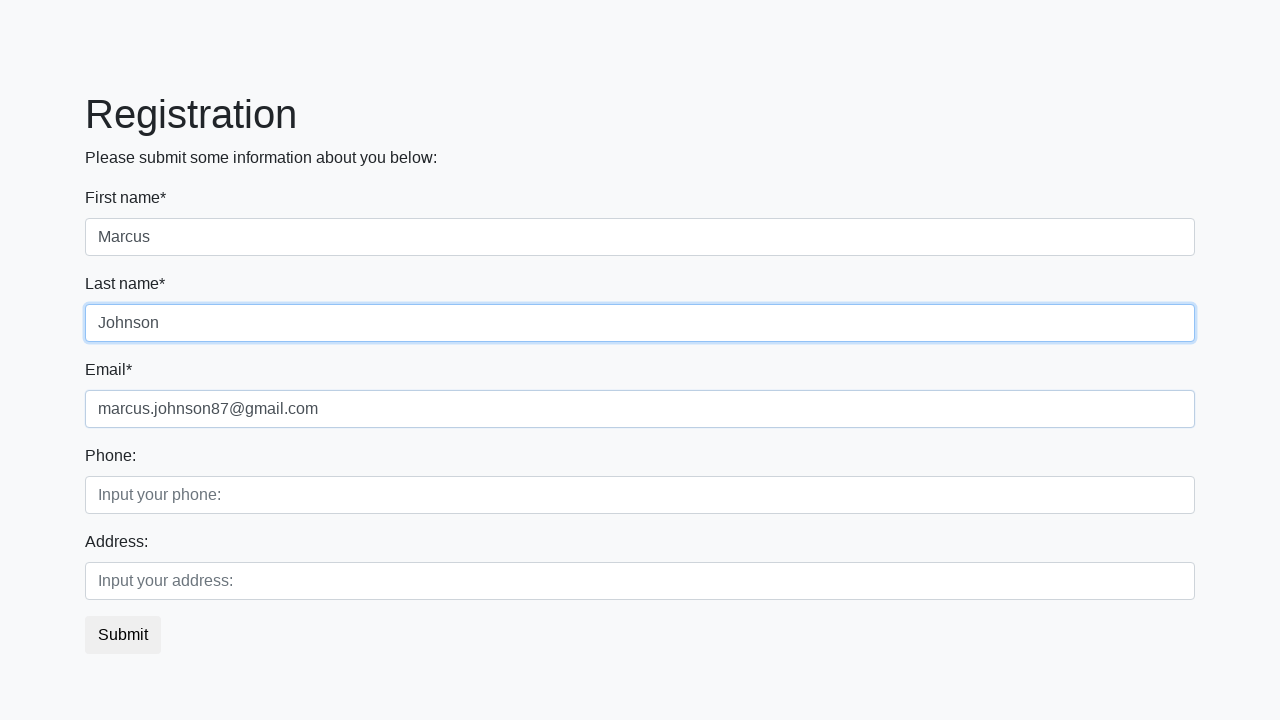

Clicked submit button to register at (123, 635) on button.btn
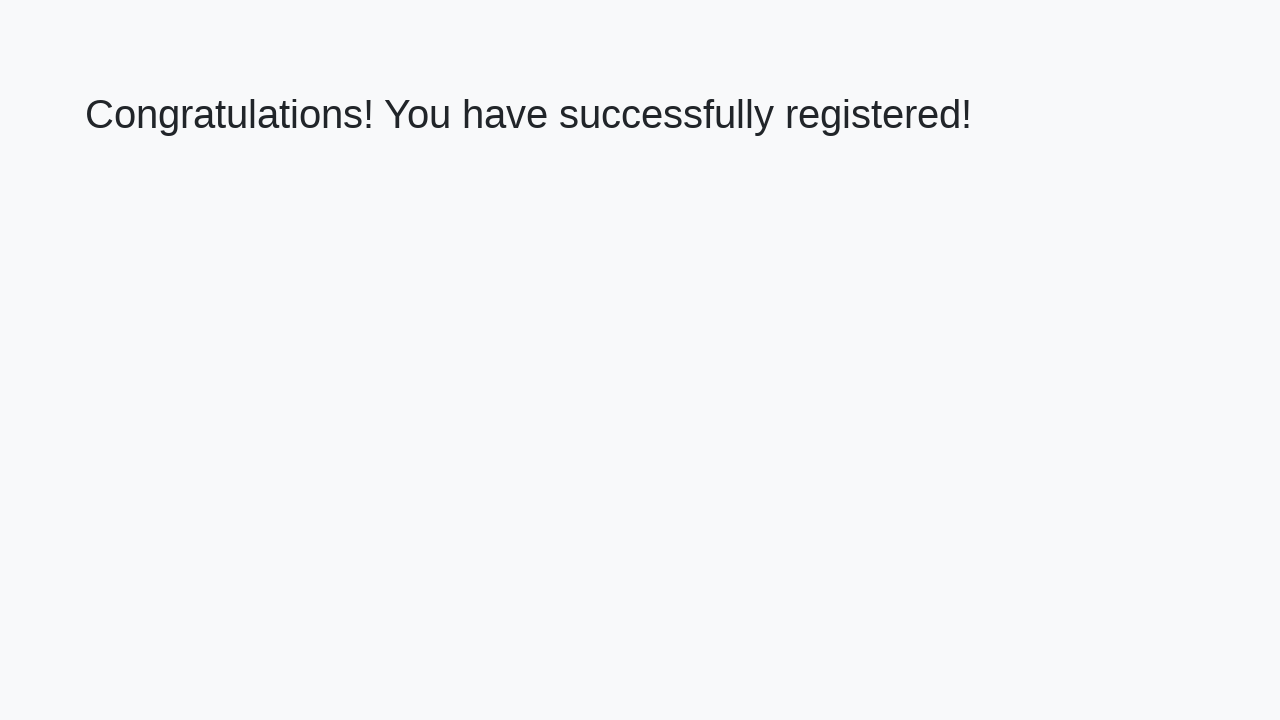

Success message heading loaded
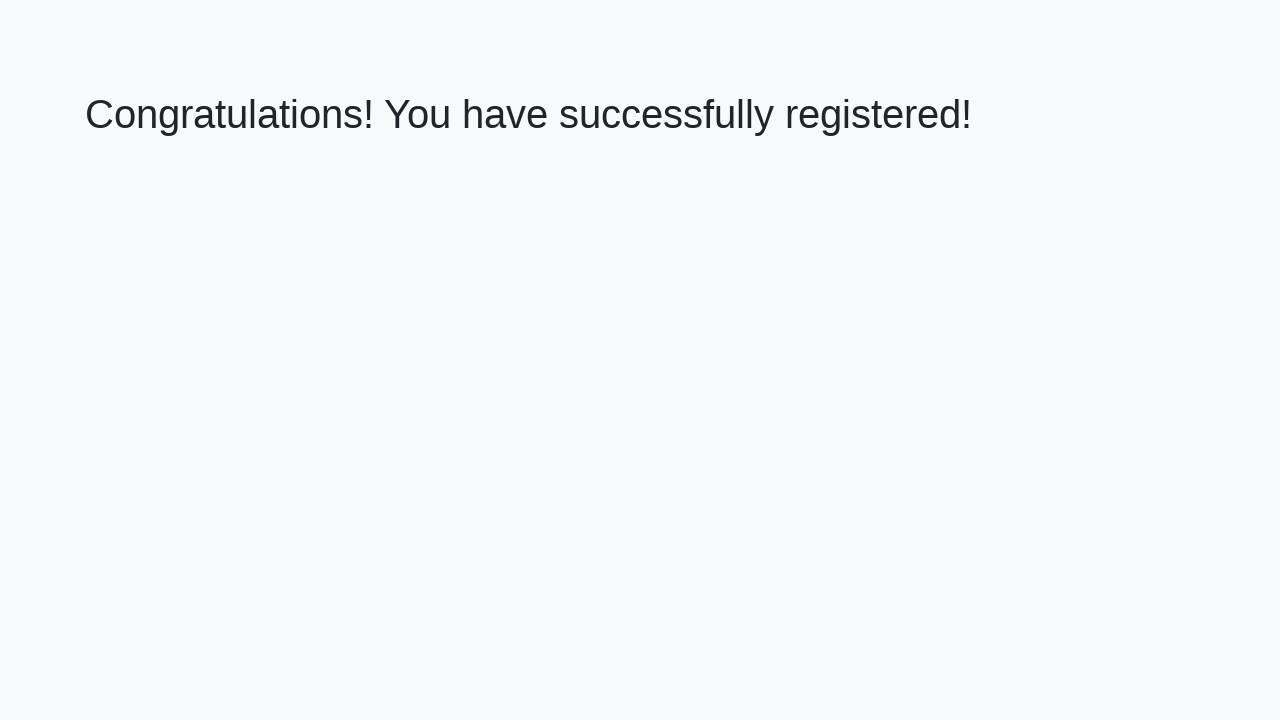

Retrieved success message text
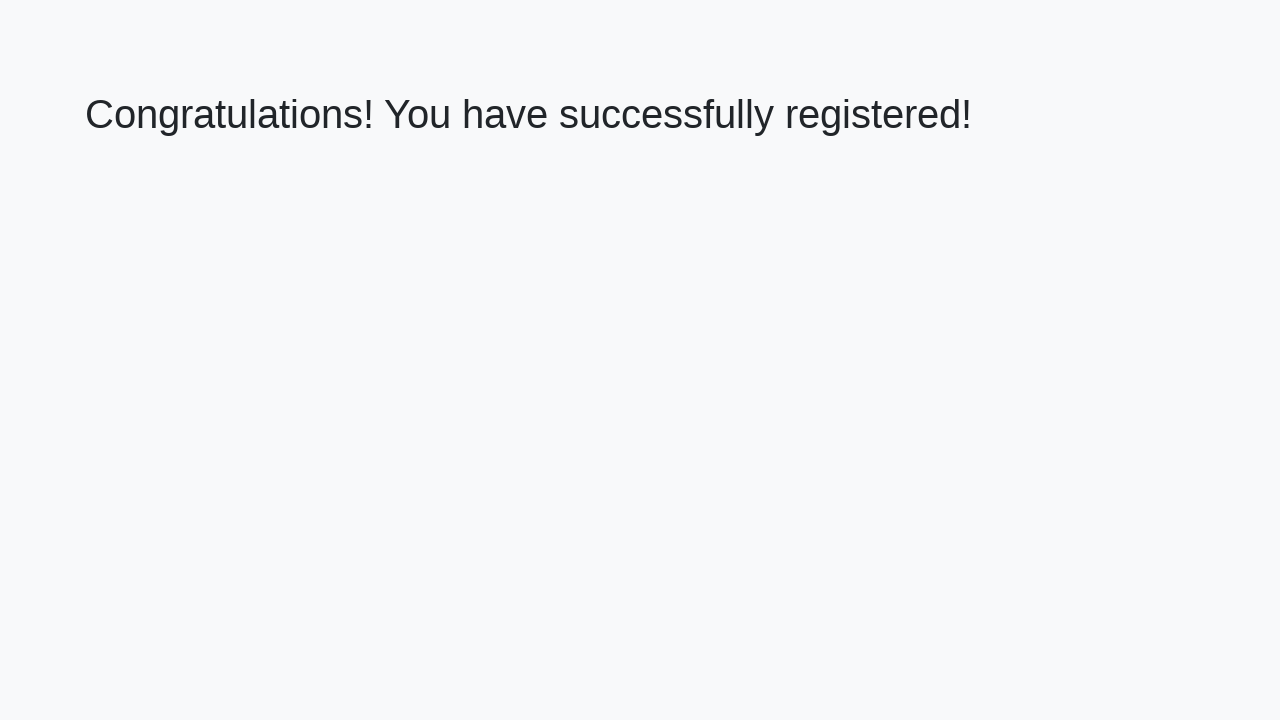

Verified success message: 'Congratulations! You have successfully registered!'
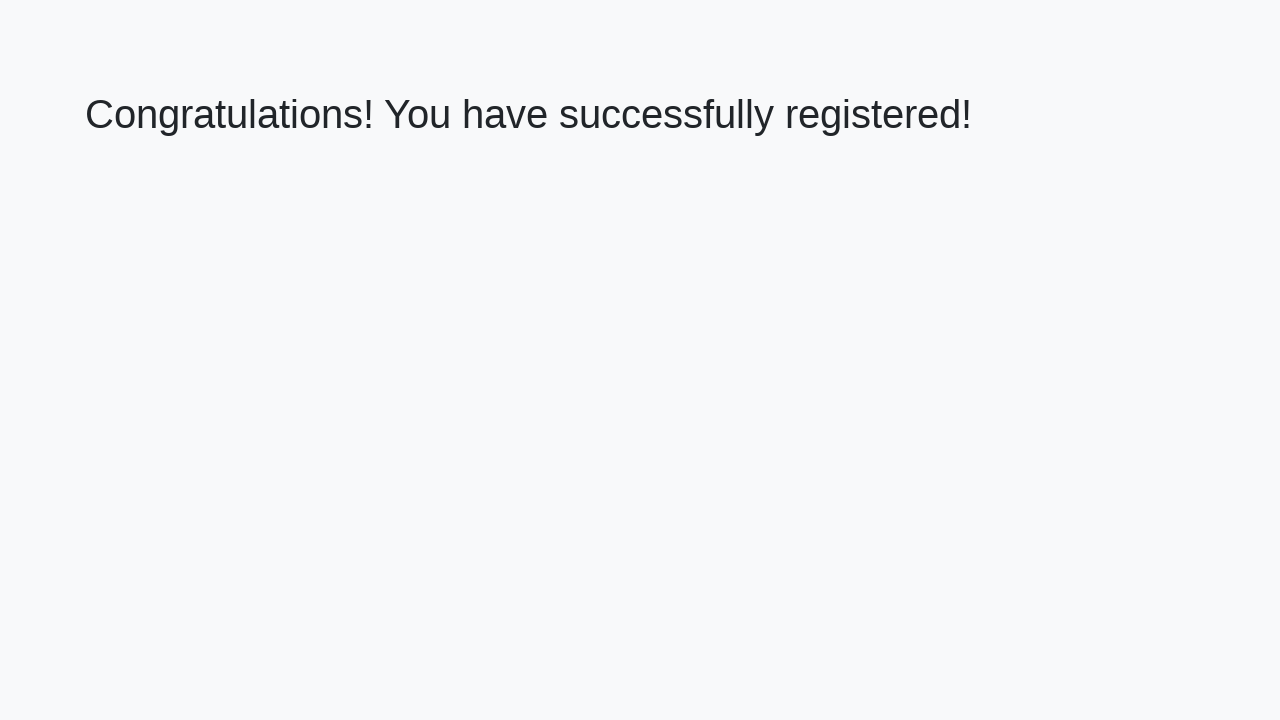

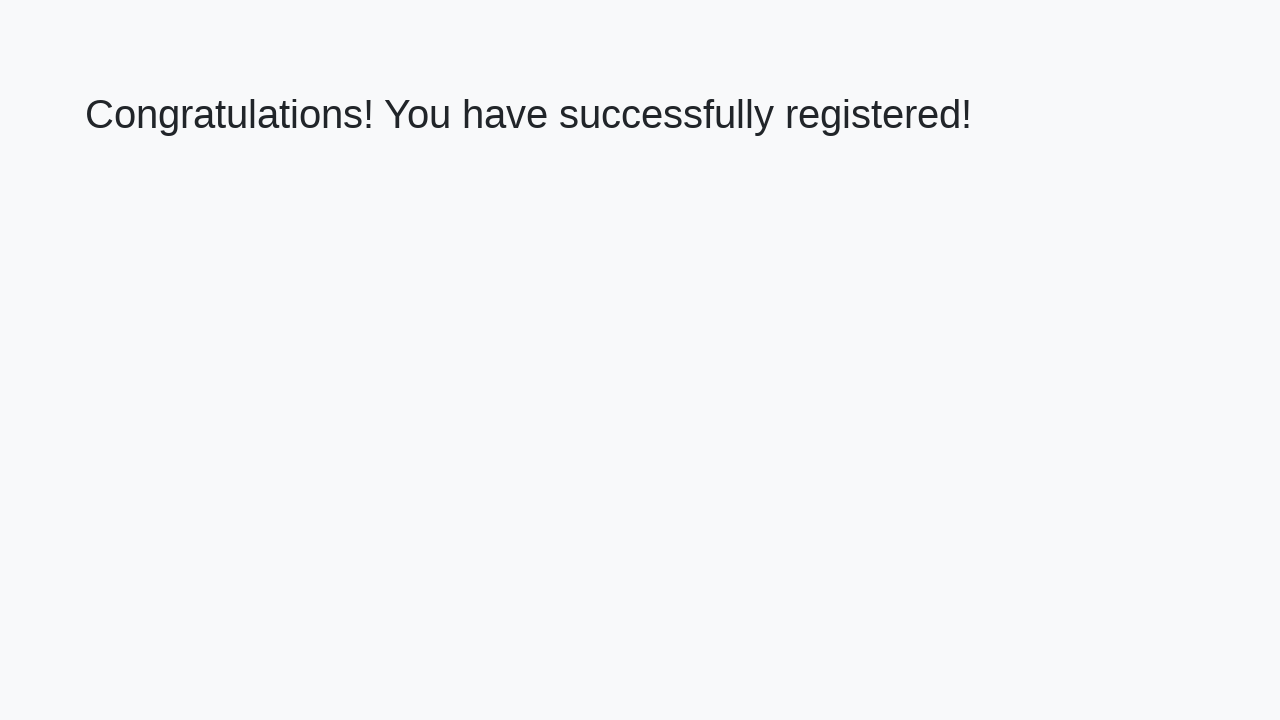